Navigates to an automation practice page and verifies that navigation links are present in the footer section by checking for link elements.

Starting URL: https://rahulshettyacademy.com/AutomationPractice/

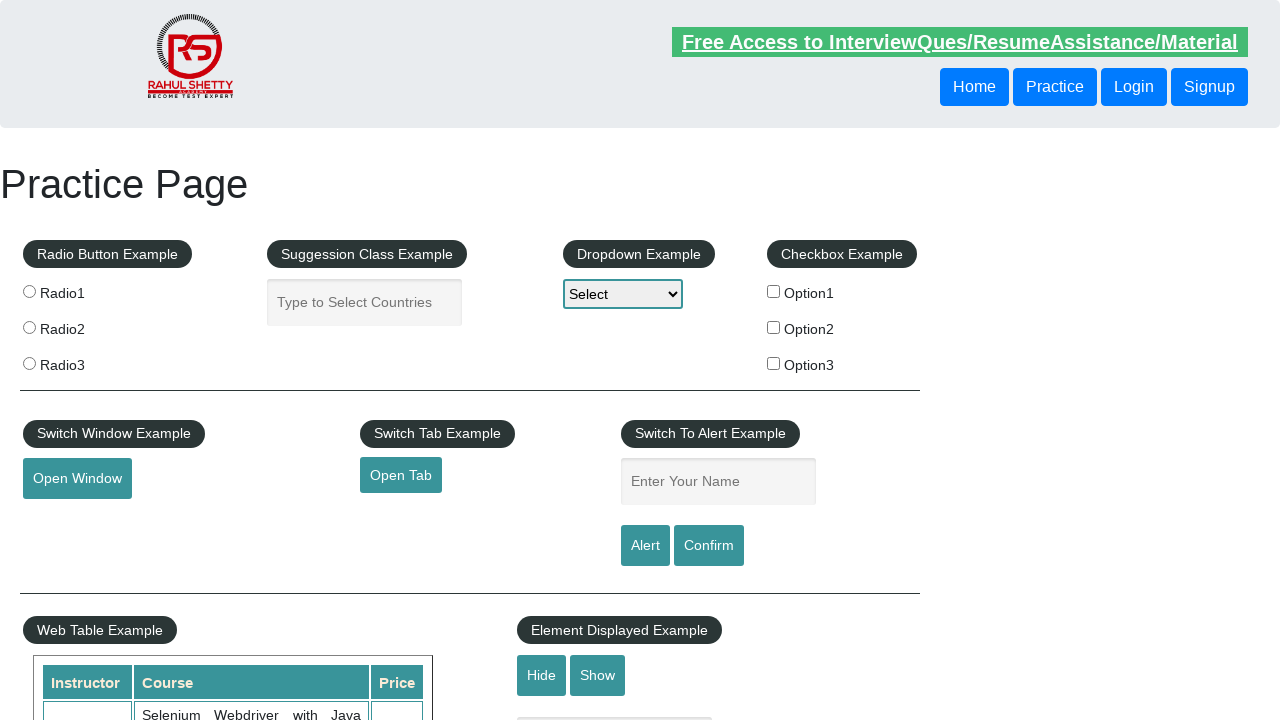

Waited for footer navigation links to be present
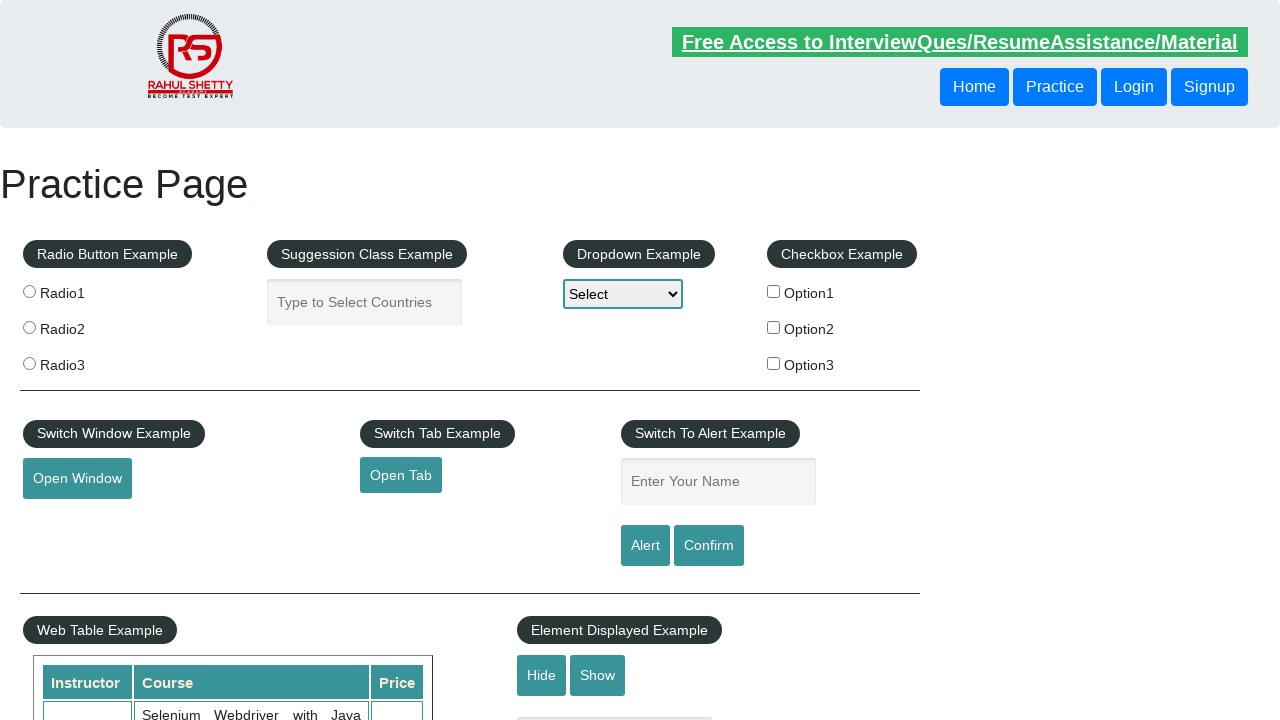

Located all footer navigation links
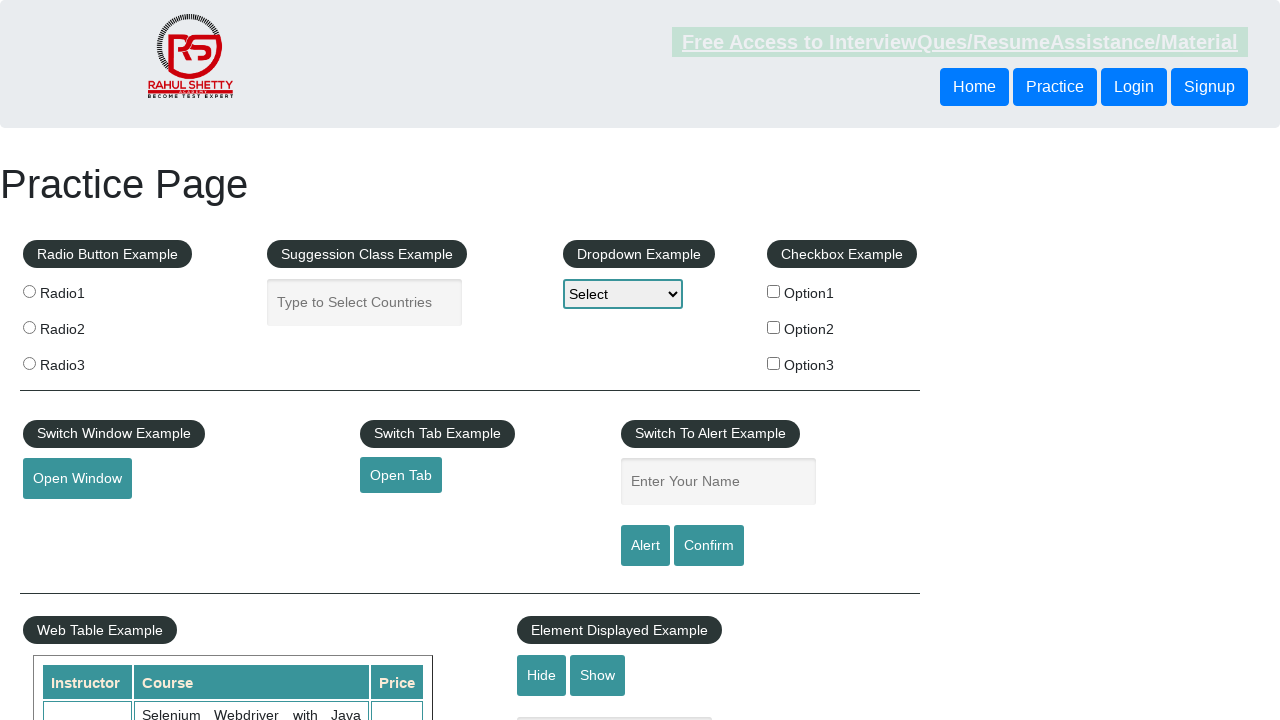

Verified that 20 footer navigation links are present
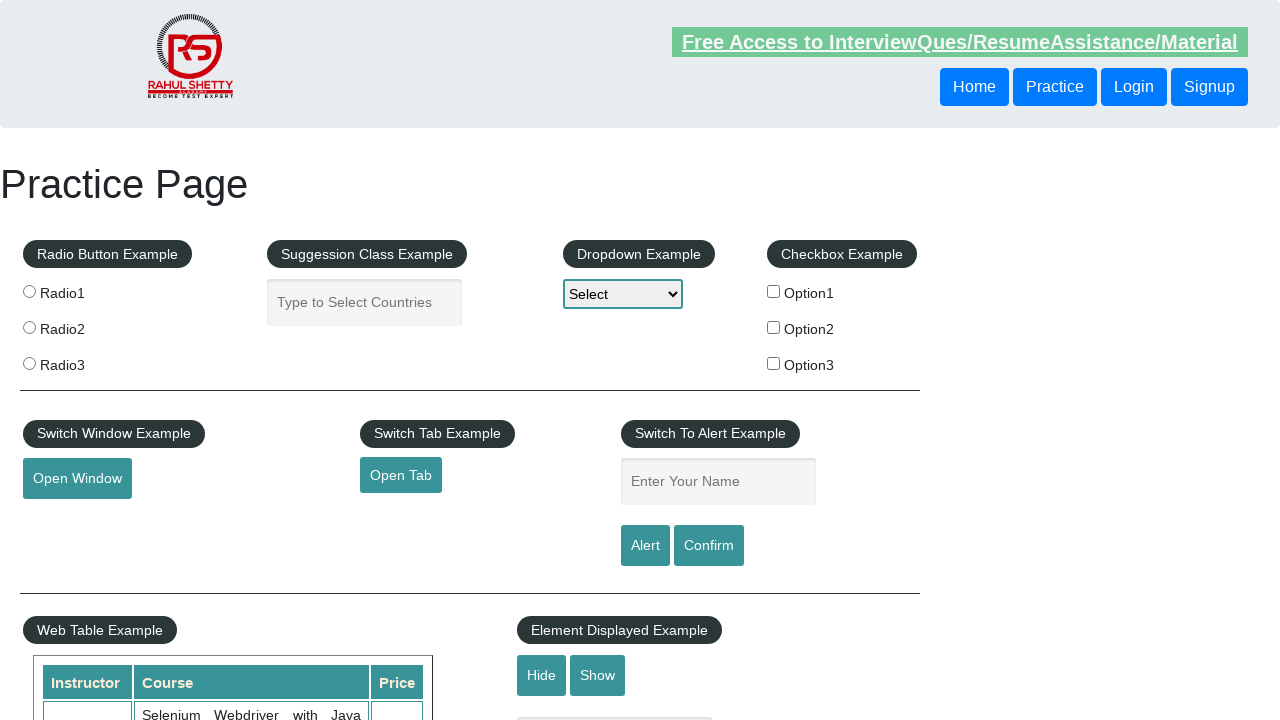

Clicked on the first footer navigation link at (157, 482) on li.gf-li a >> nth=0
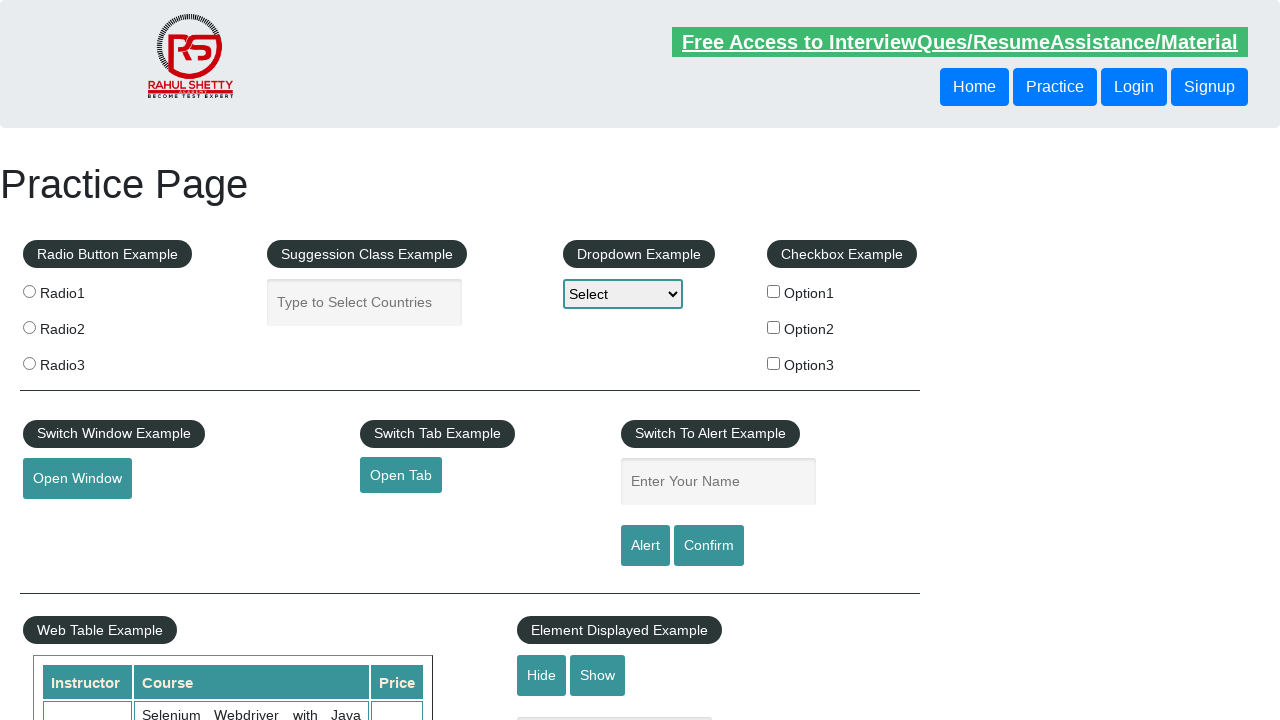

Waited for page to load after link click
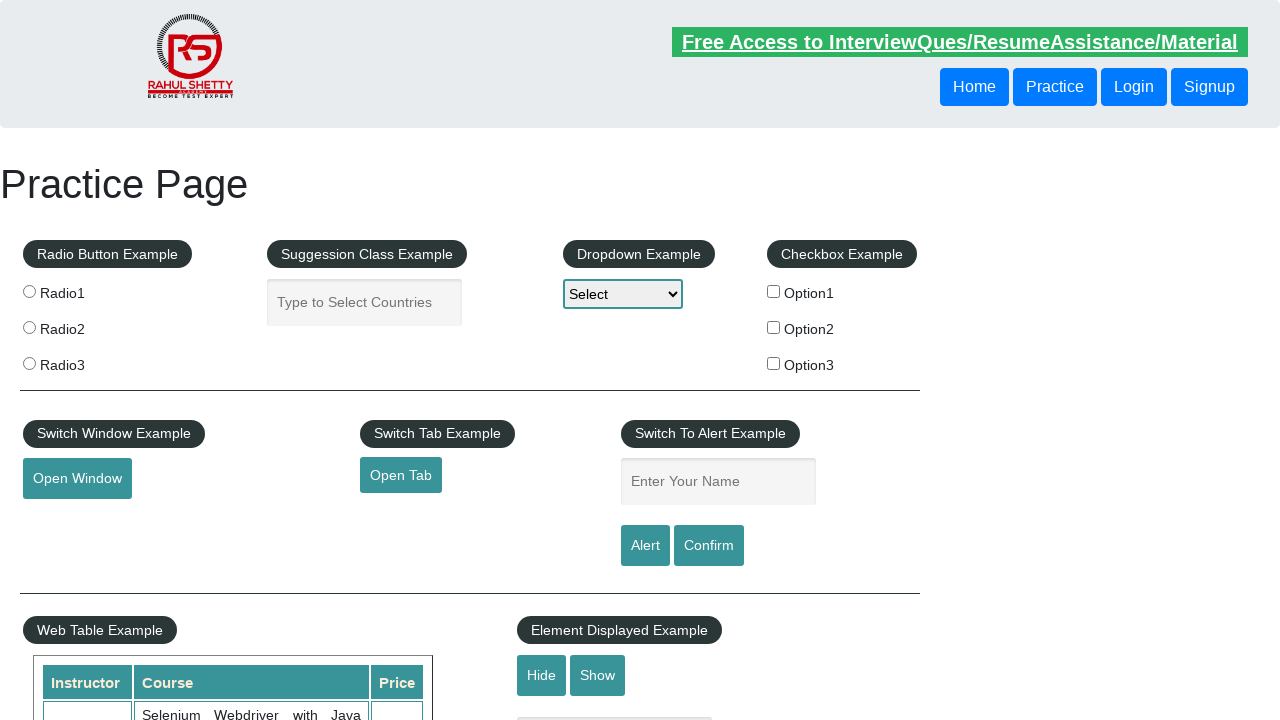

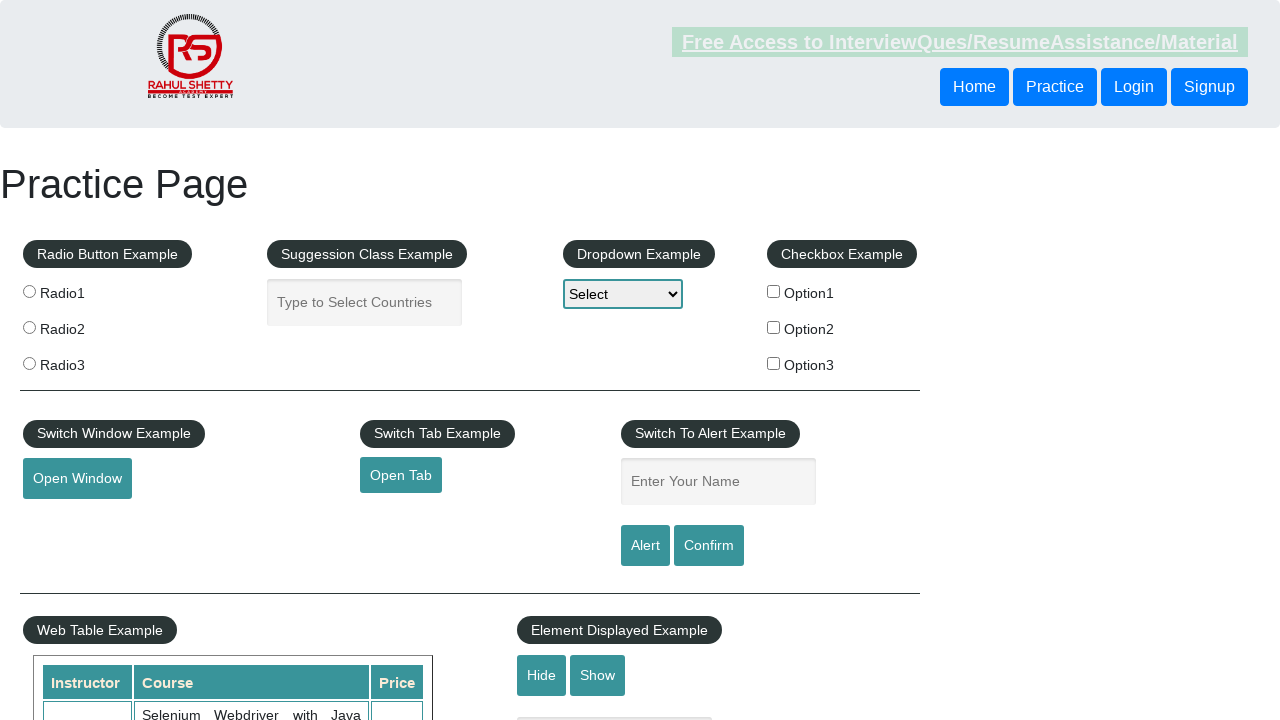